Tests that the currently applied filter link is highlighted

Starting URL: https://demo.playwright.dev/todomvc

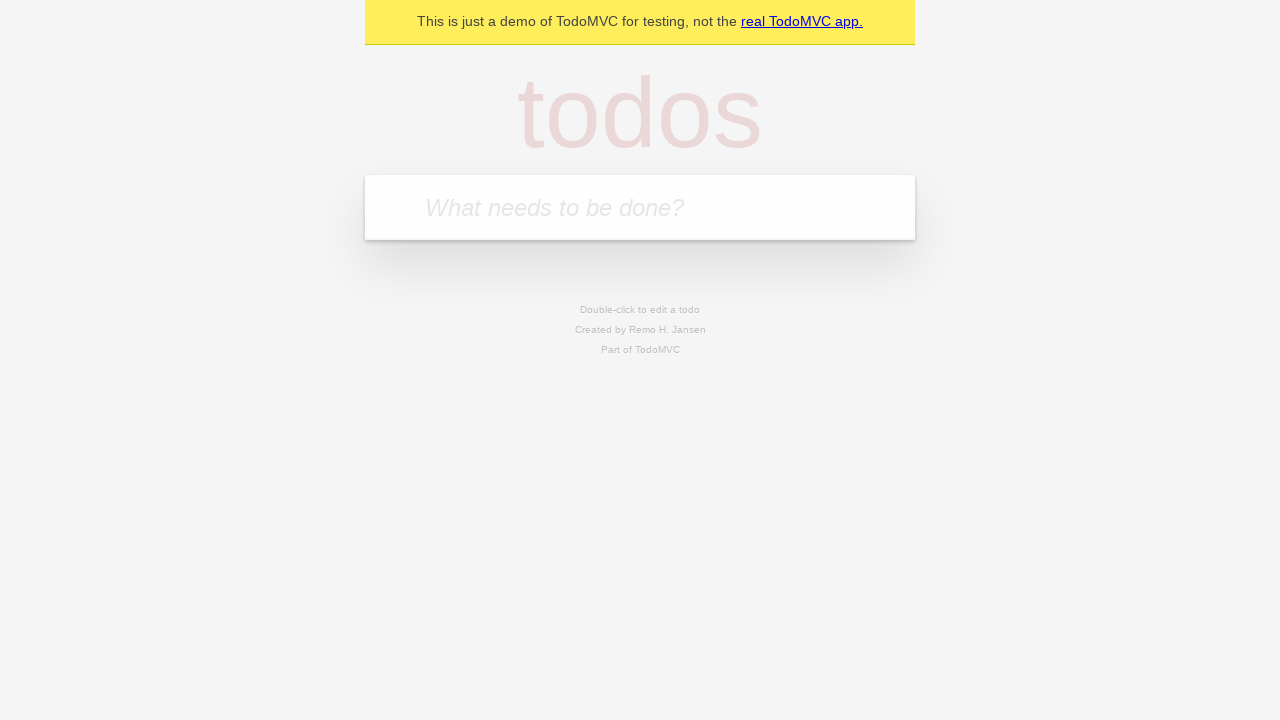

Filled todo input with 'buy some cheese' on internal:attr=[placeholder="What needs to be done?"i]
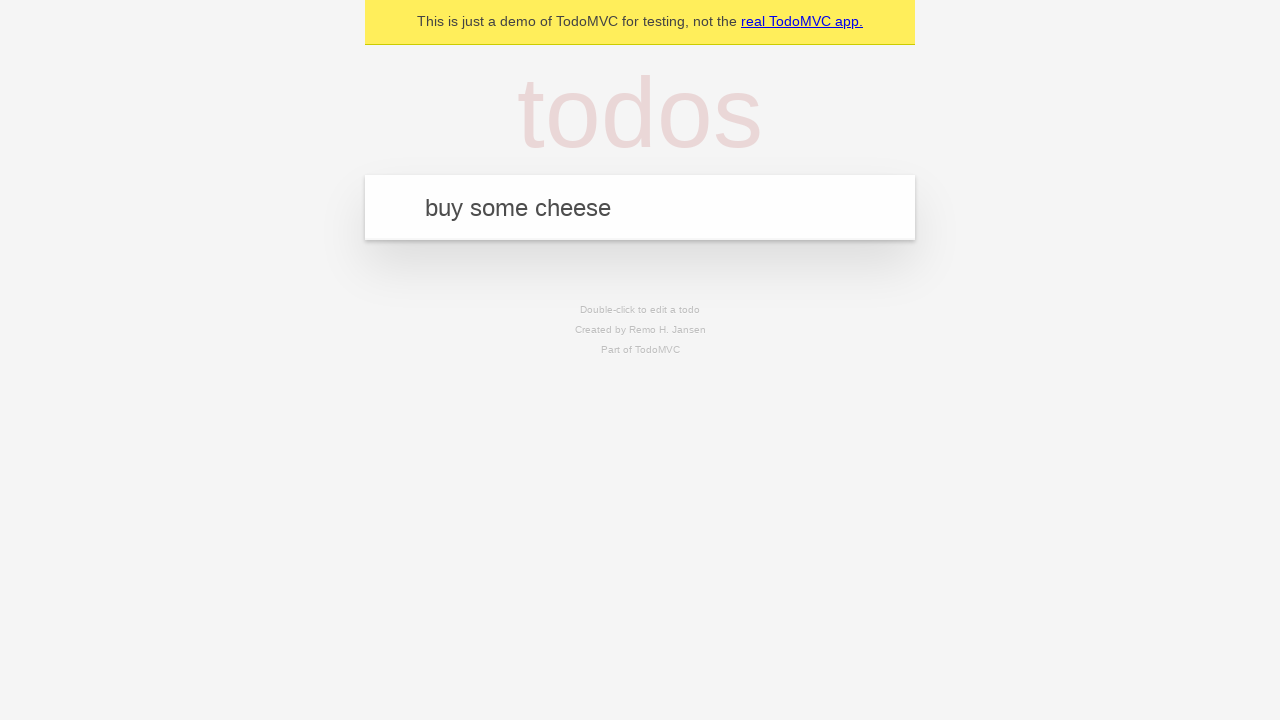

Pressed Enter to add todo 'buy some cheese' on internal:attr=[placeholder="What needs to be done?"i]
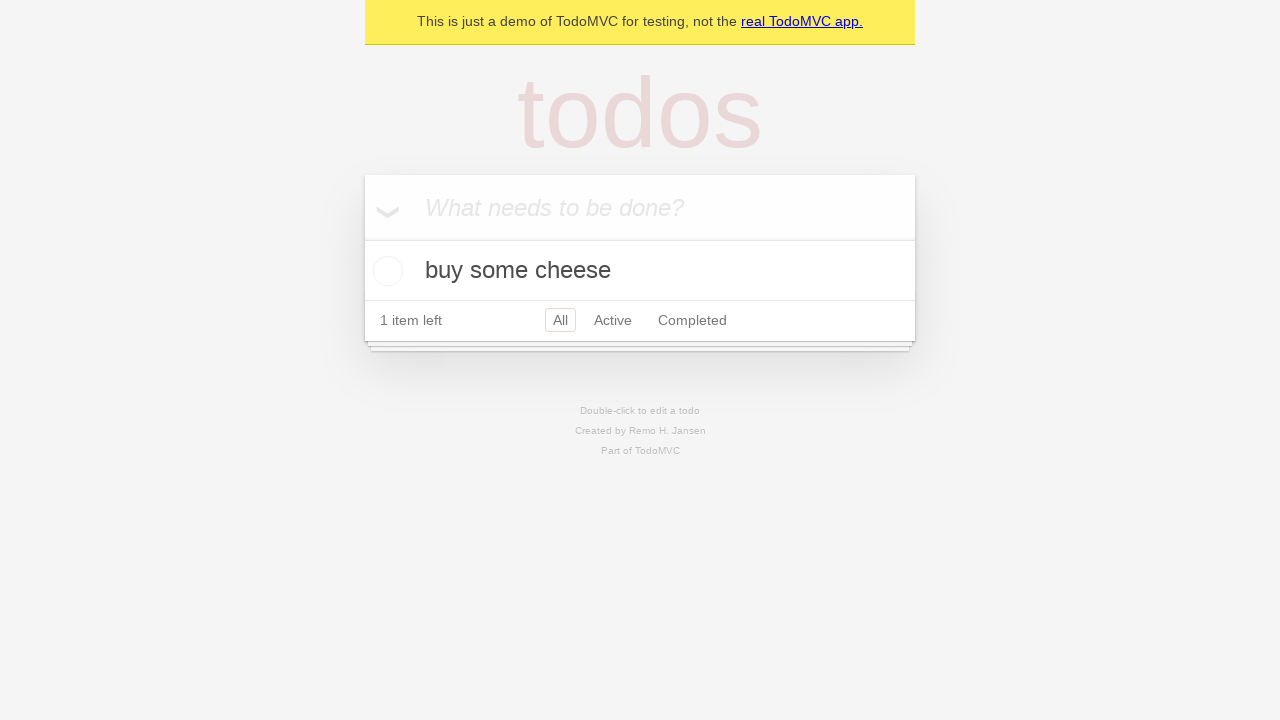

Filled todo input with 'feed the cat' on internal:attr=[placeholder="What needs to be done?"i]
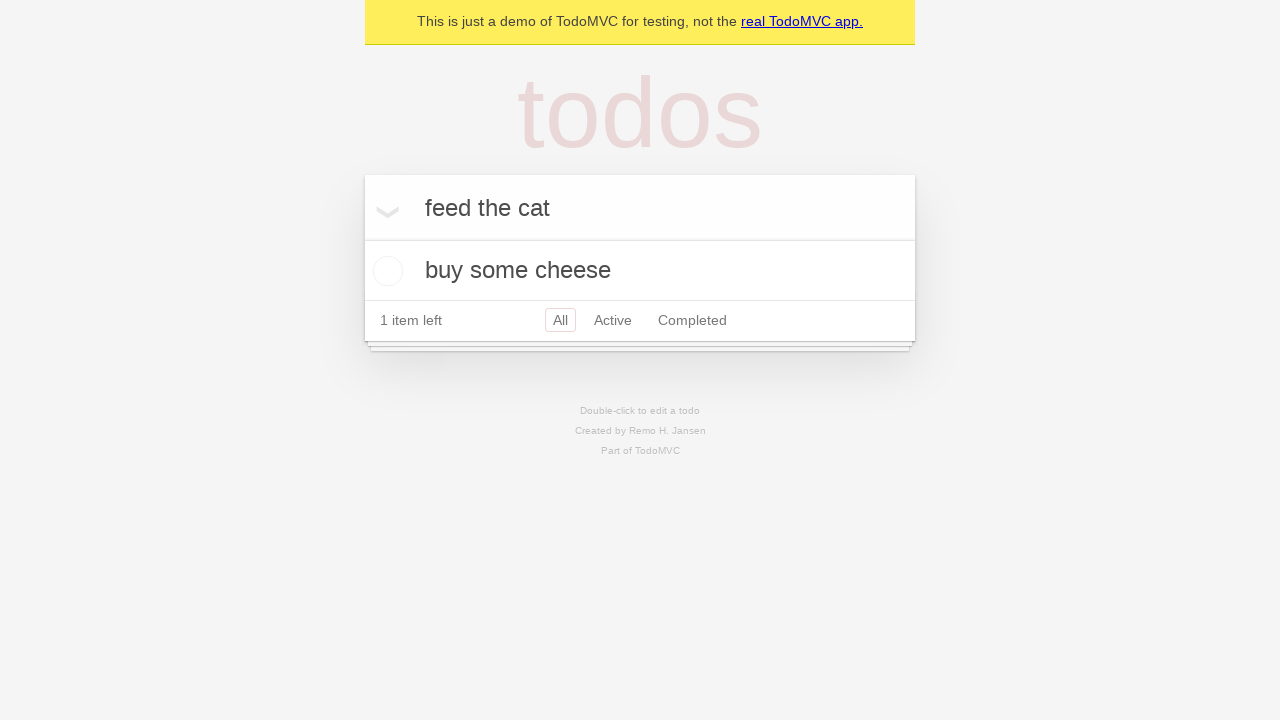

Pressed Enter to add todo 'feed the cat' on internal:attr=[placeholder="What needs to be done?"i]
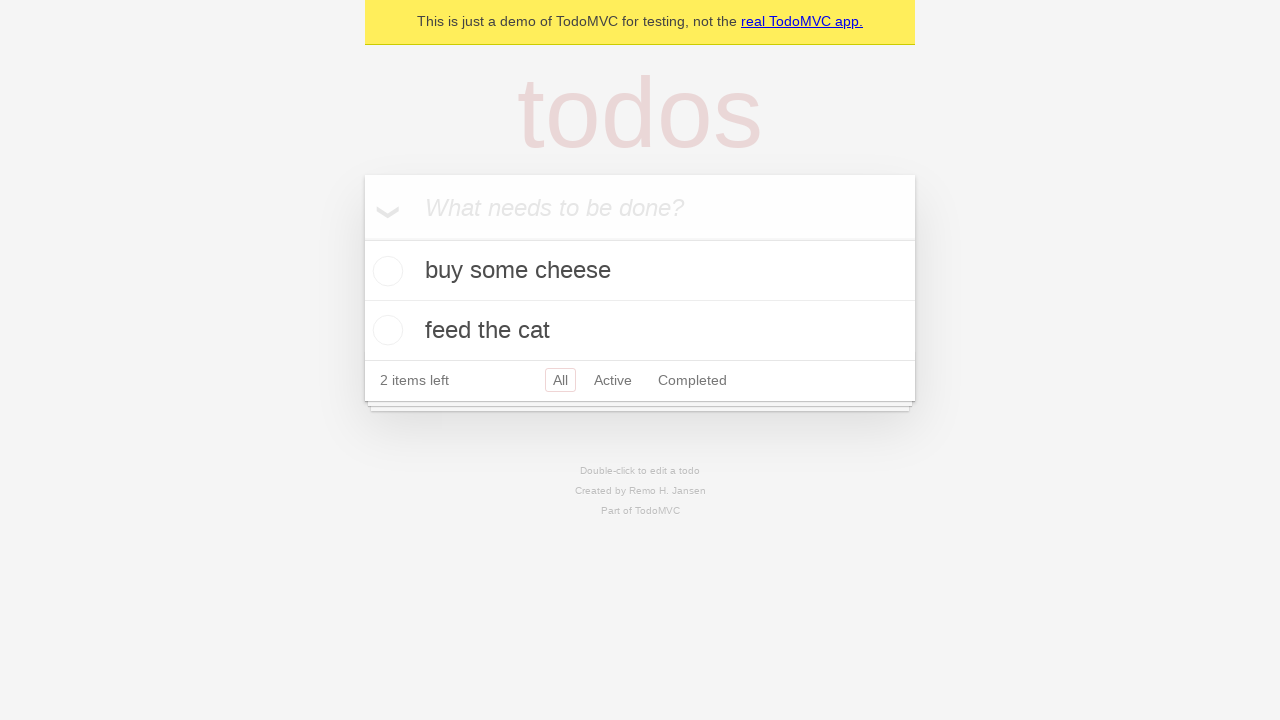

Filled todo input with 'book a doctors appointment' on internal:attr=[placeholder="What needs to be done?"i]
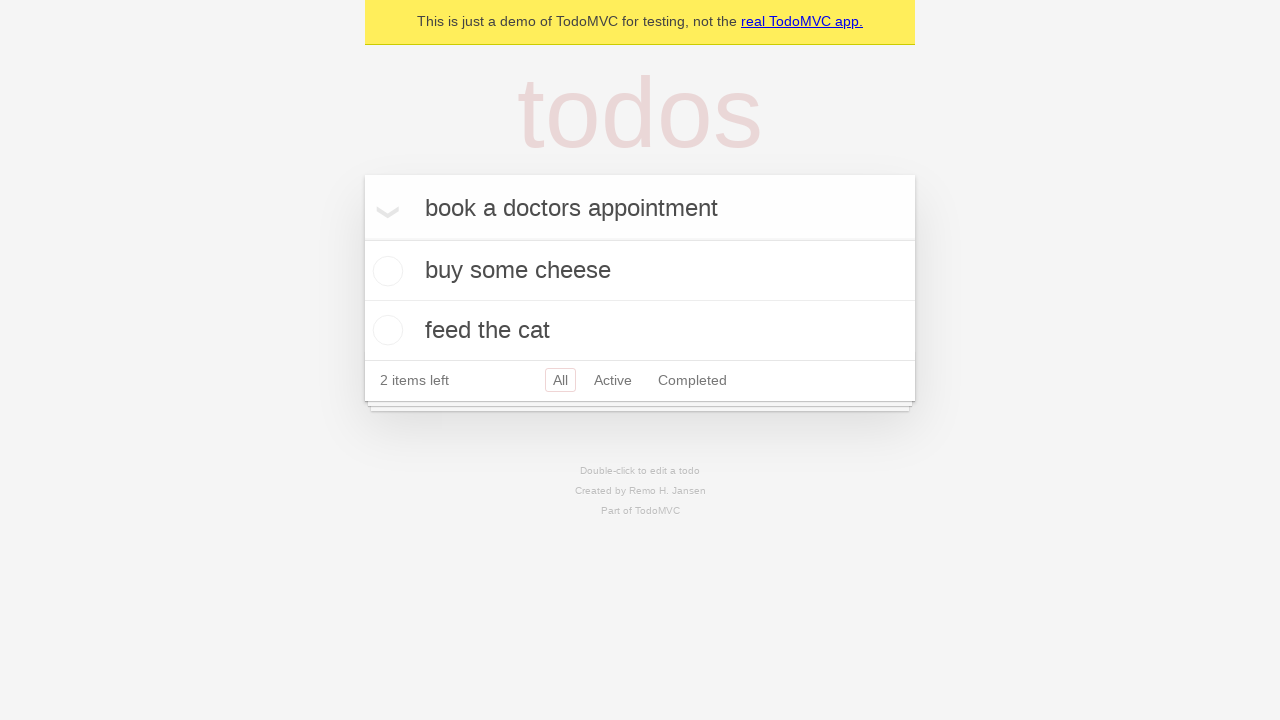

Pressed Enter to add todo 'book a doctors appointment' on internal:attr=[placeholder="What needs to be done?"i]
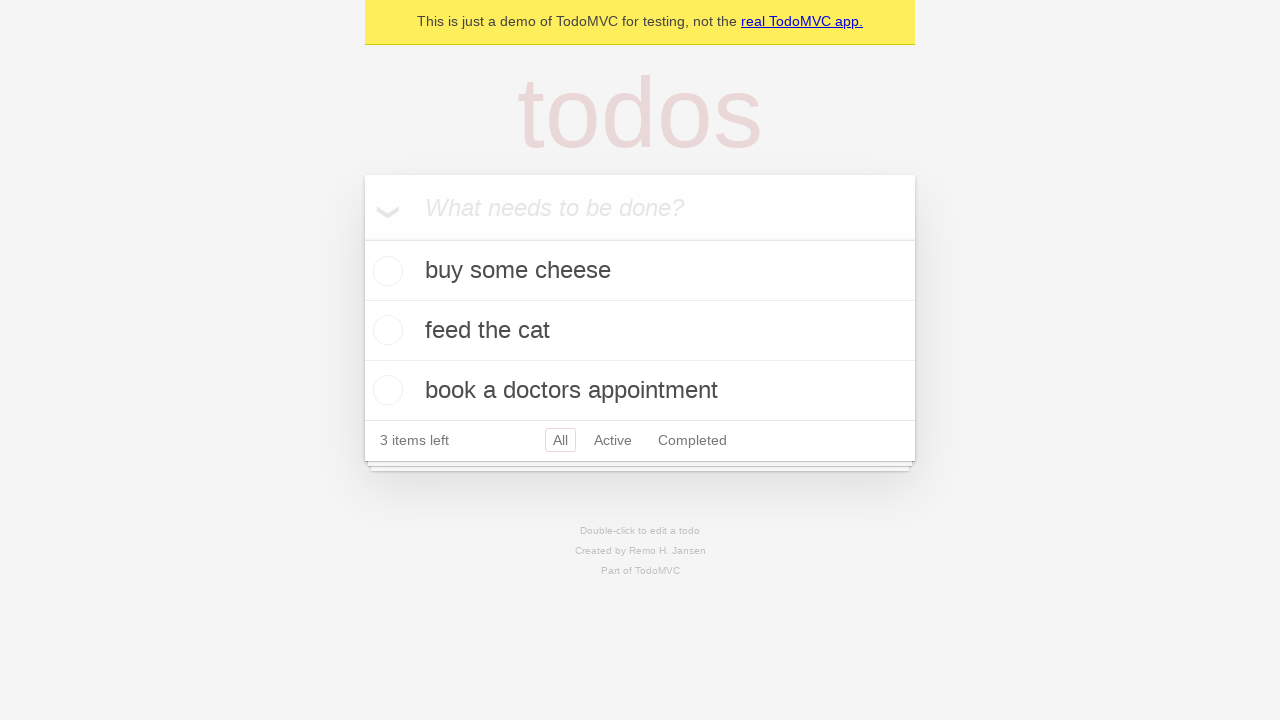

Waited for all 3 todo items to load
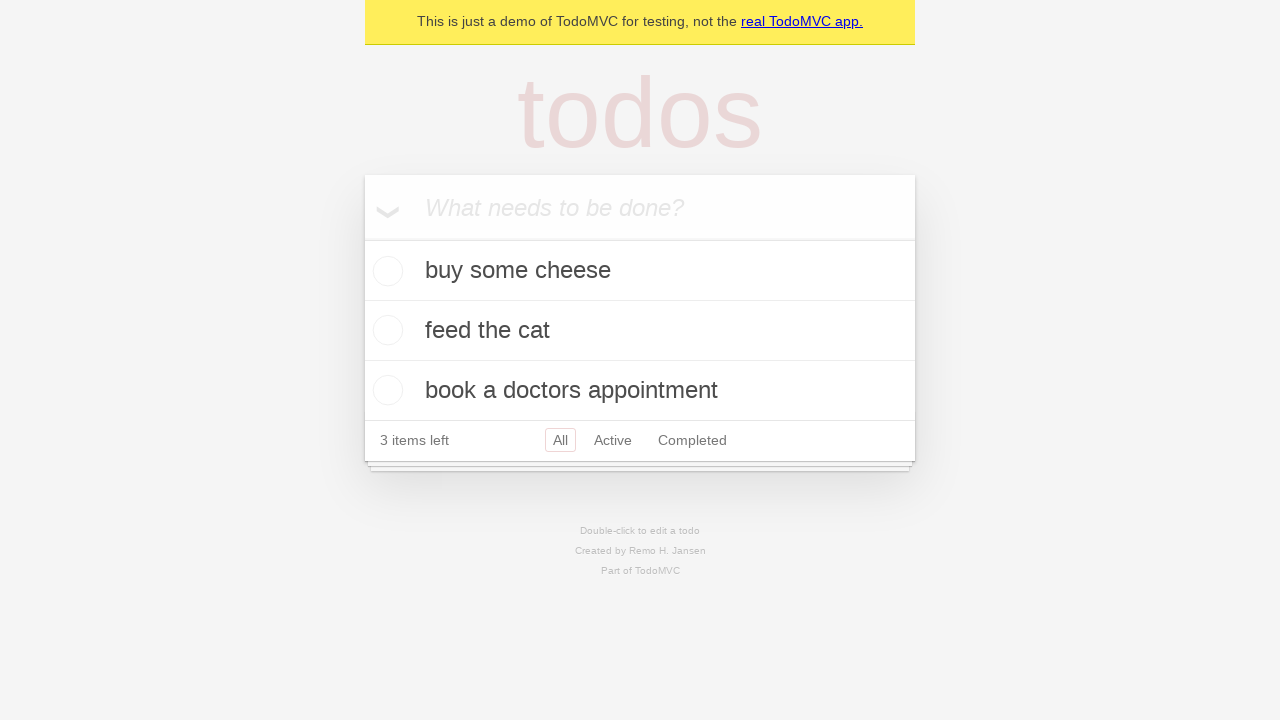

Clicked Active filter link at (613, 440) on internal:role=link[name="Active"i]
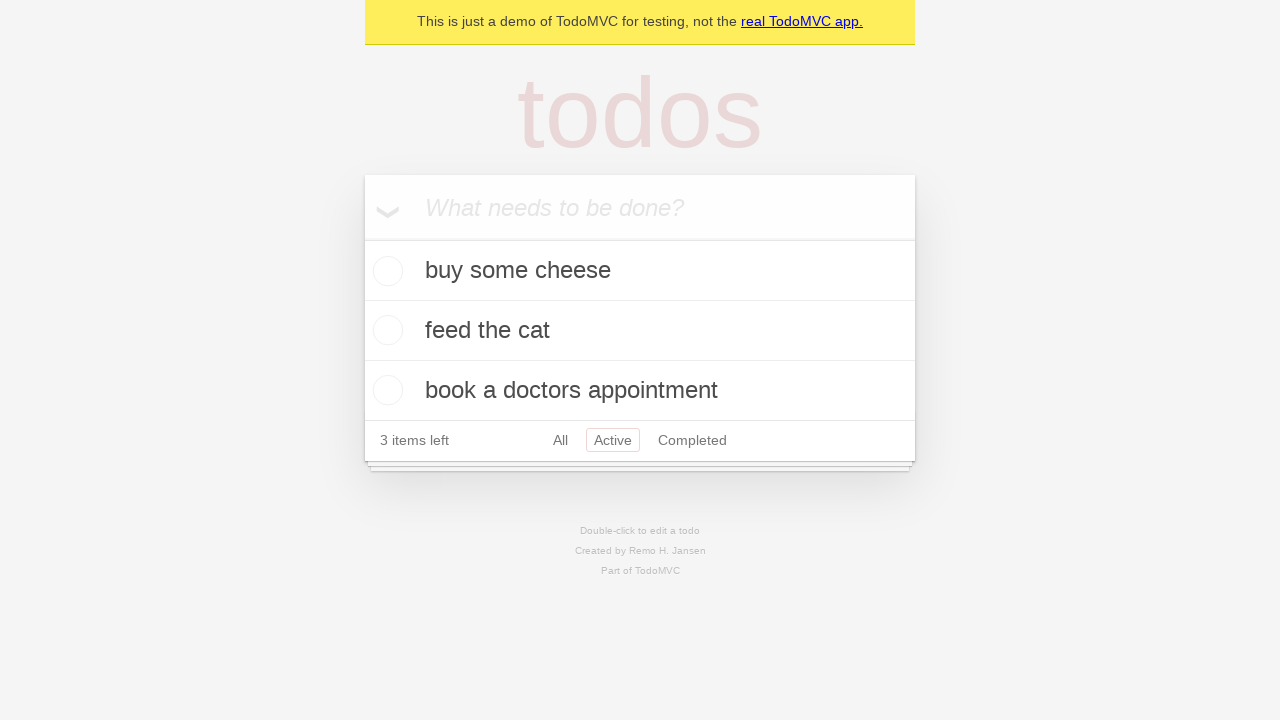

Clicked Completed filter link at (692, 440) on internal:role=link[name="Completed"i]
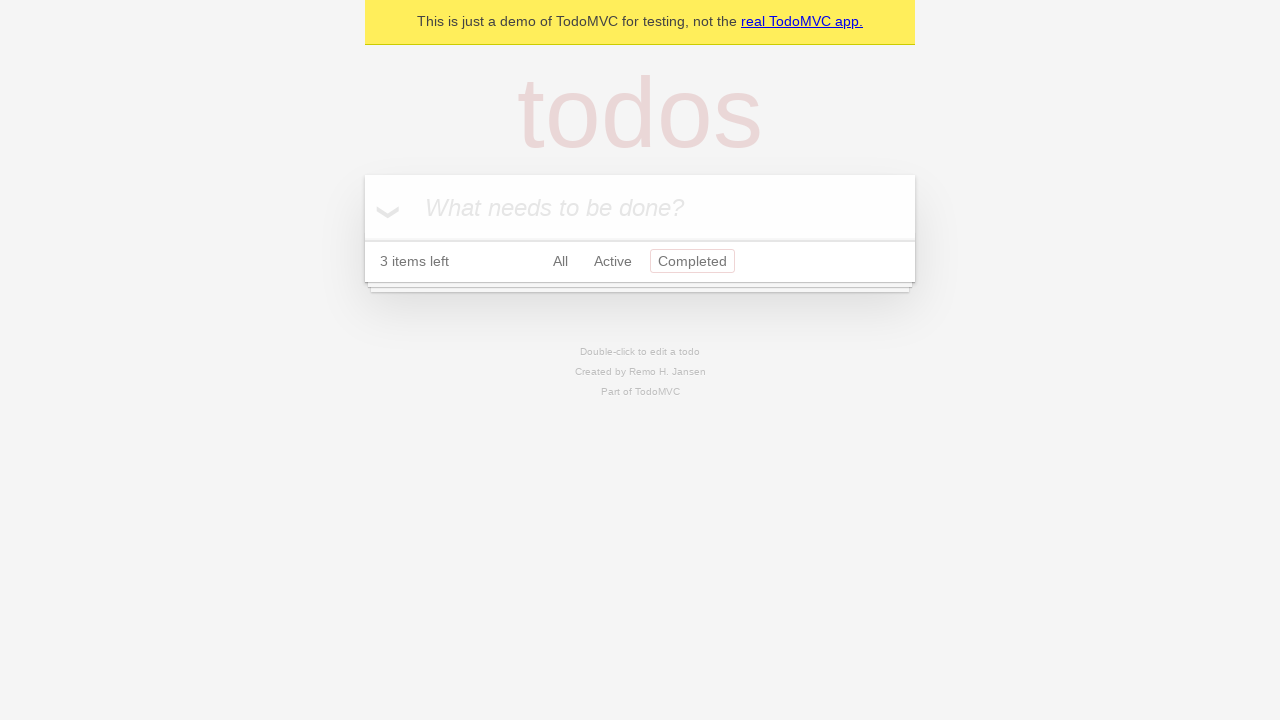

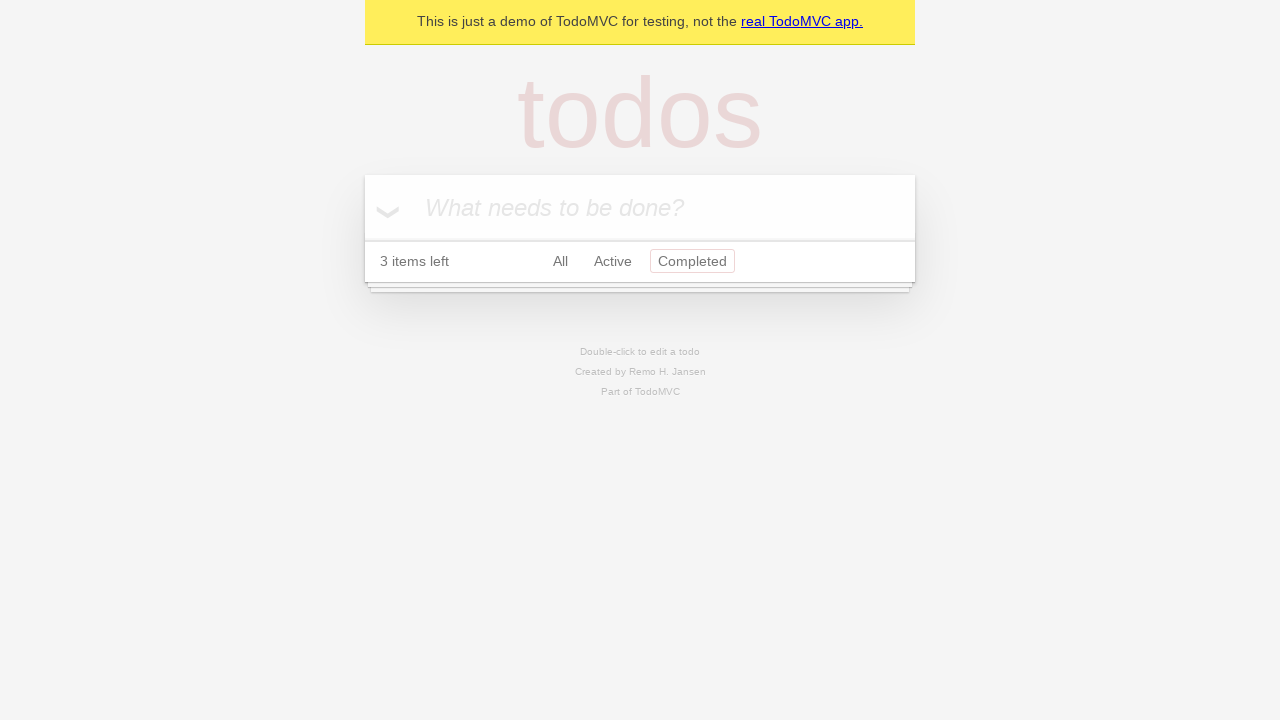